Tests implicit wait functionality by clicking a button that starts a timer and then waiting for a dynamically appearing element with text "WebDriver" to load

Starting URL: http://seleniumpractise.blogspot.com/2016/08/how-to-use-explicit-wait-in-selenium.html

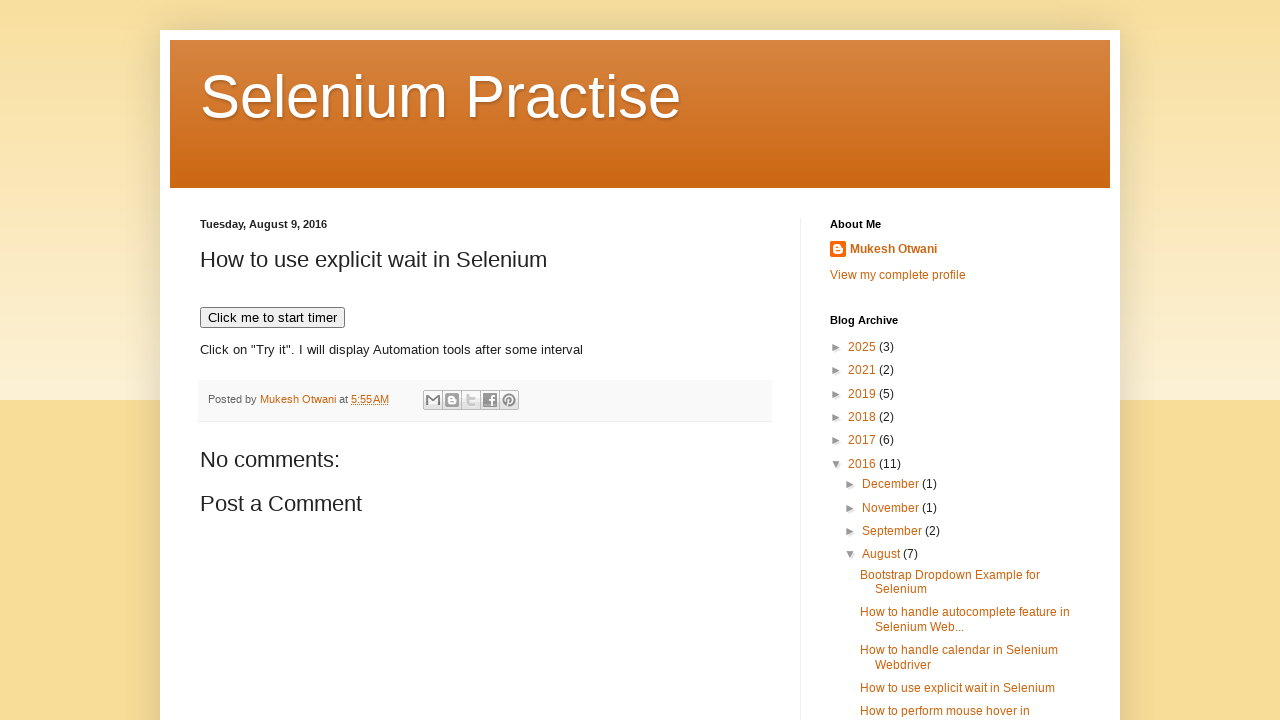

Navigated to implicit wait test page
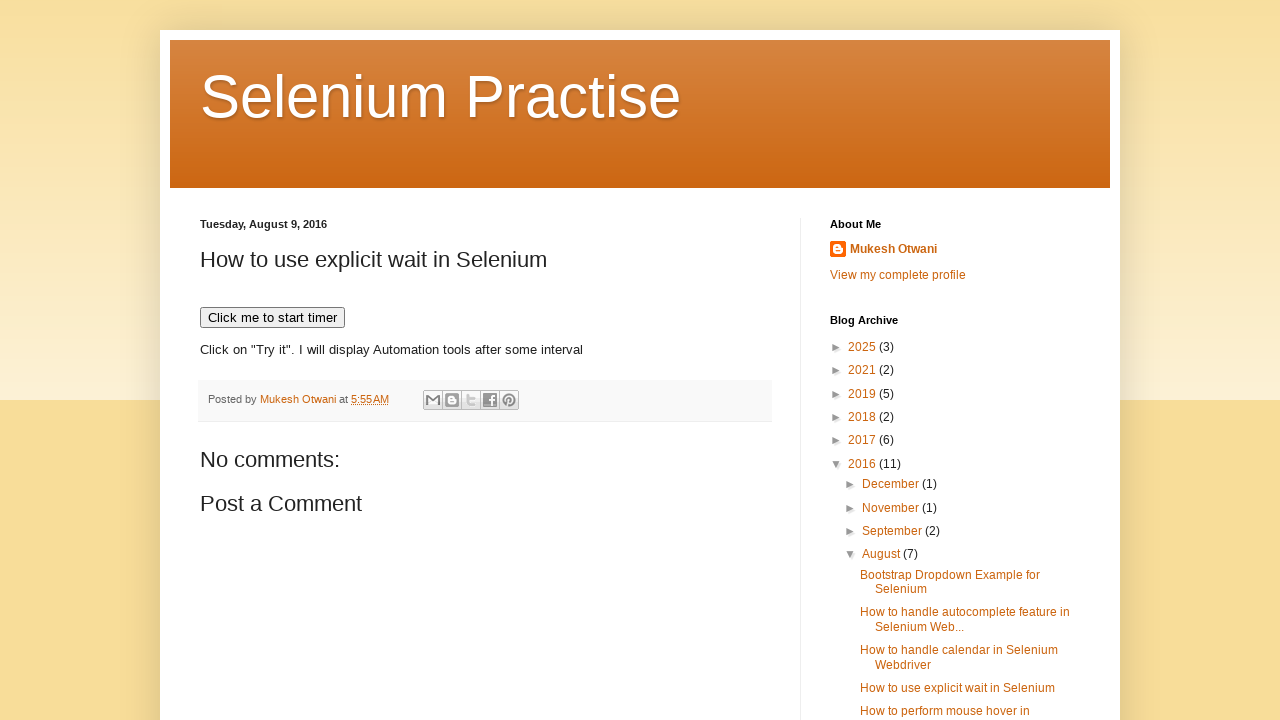

Clicked button to start timer at (272, 318) on xpath=//*[text()='Click me to start timer']
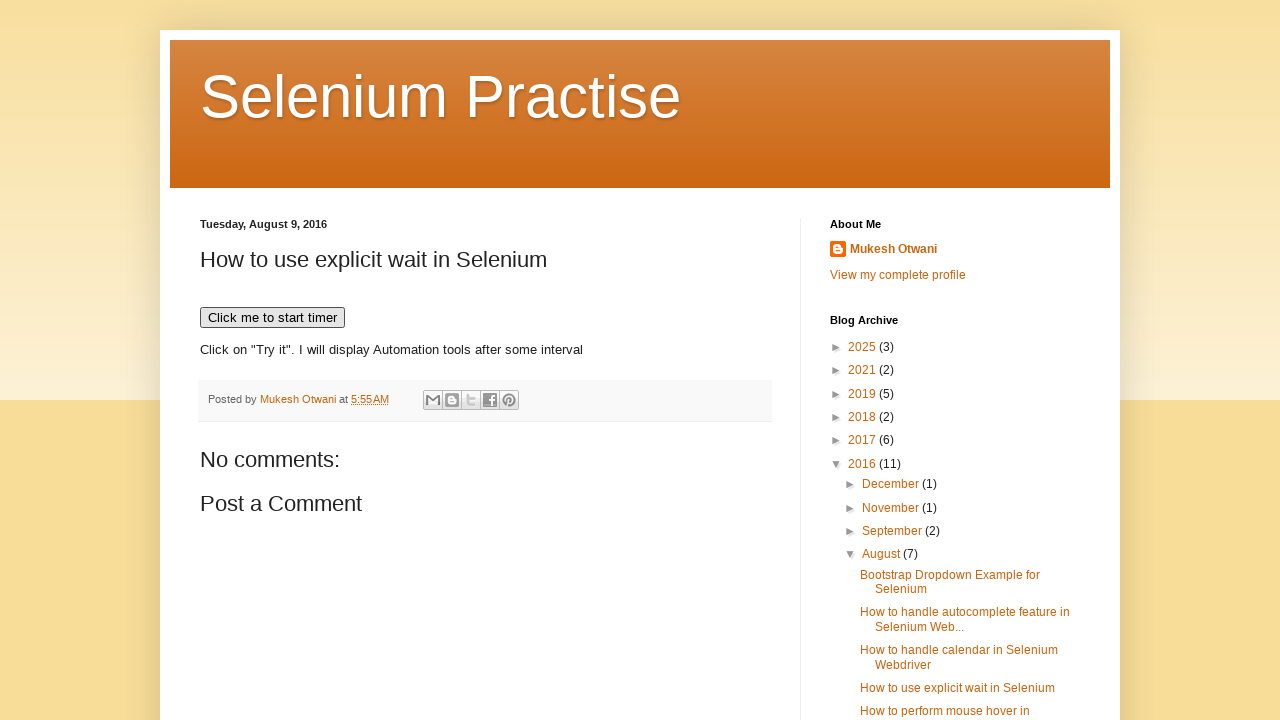

WebDriver element appeared after waiting for dynamic load
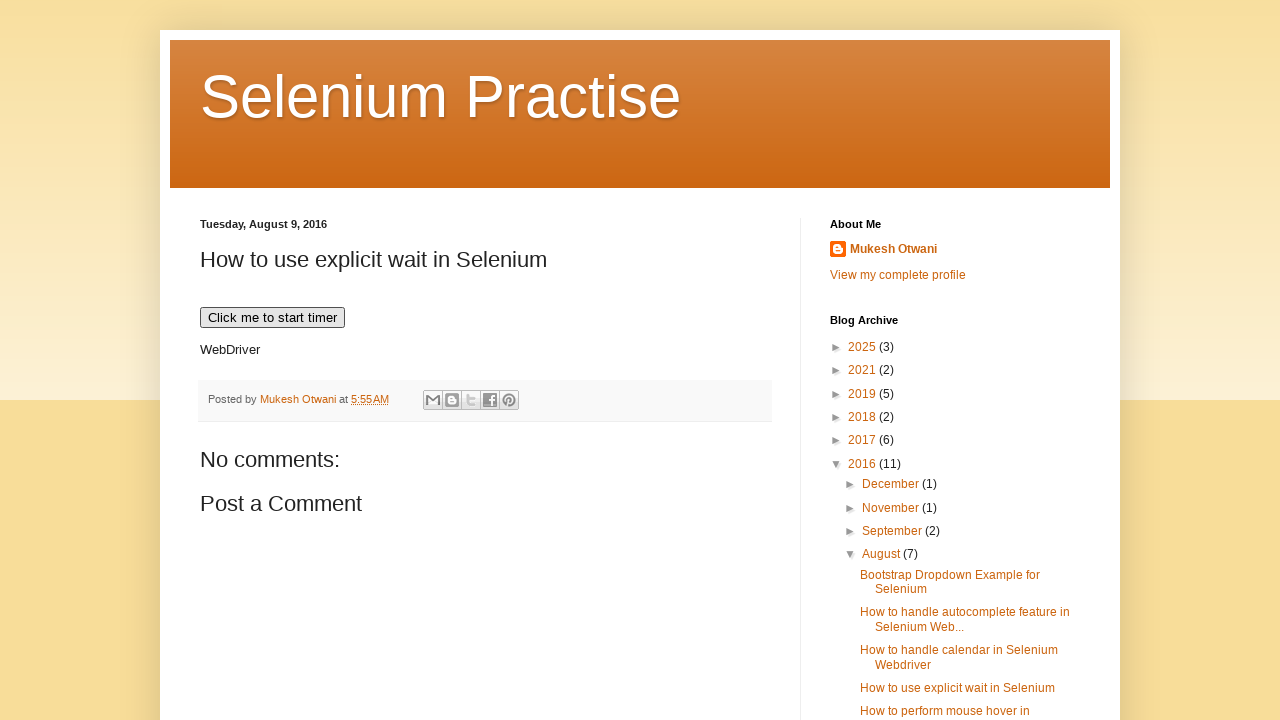

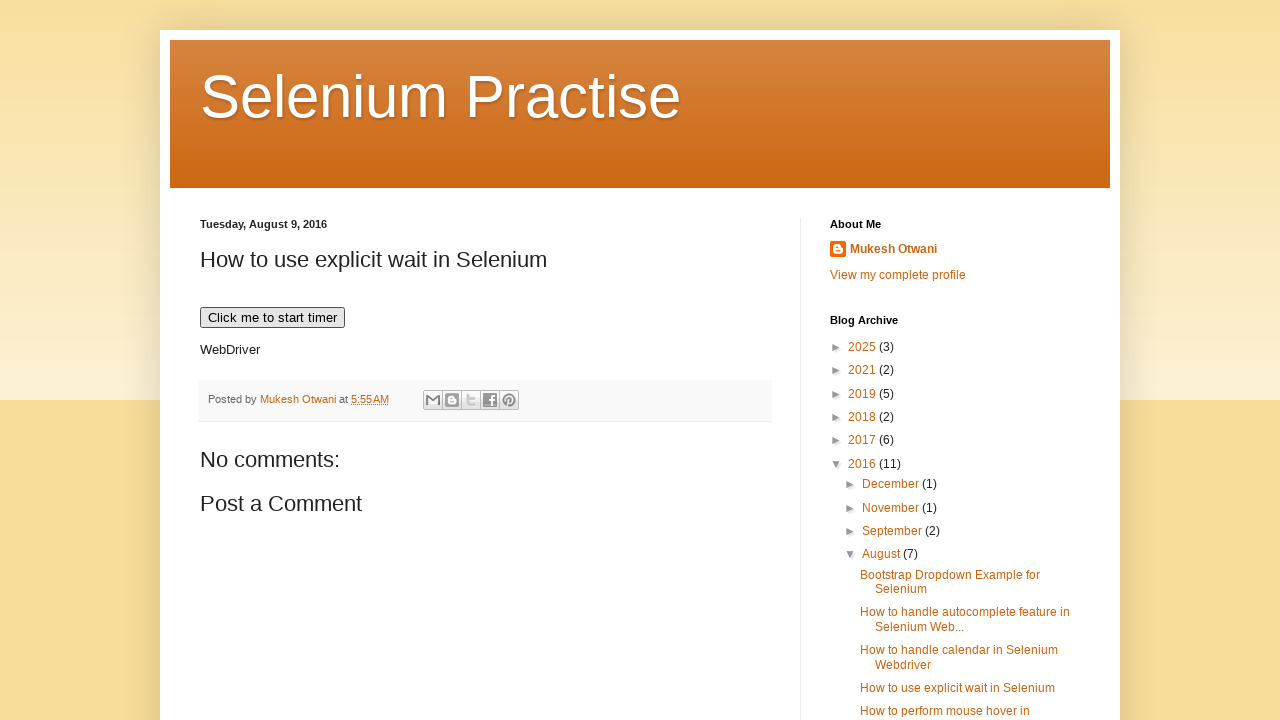